Tests checkbox selection (Senior Citizen Discount) and passenger count selector by clicking to add 4 additional adults, verifying the final count shows "5 Adult"

Starting URL: https://rahulshettyacademy.com/dropdownsPractise/

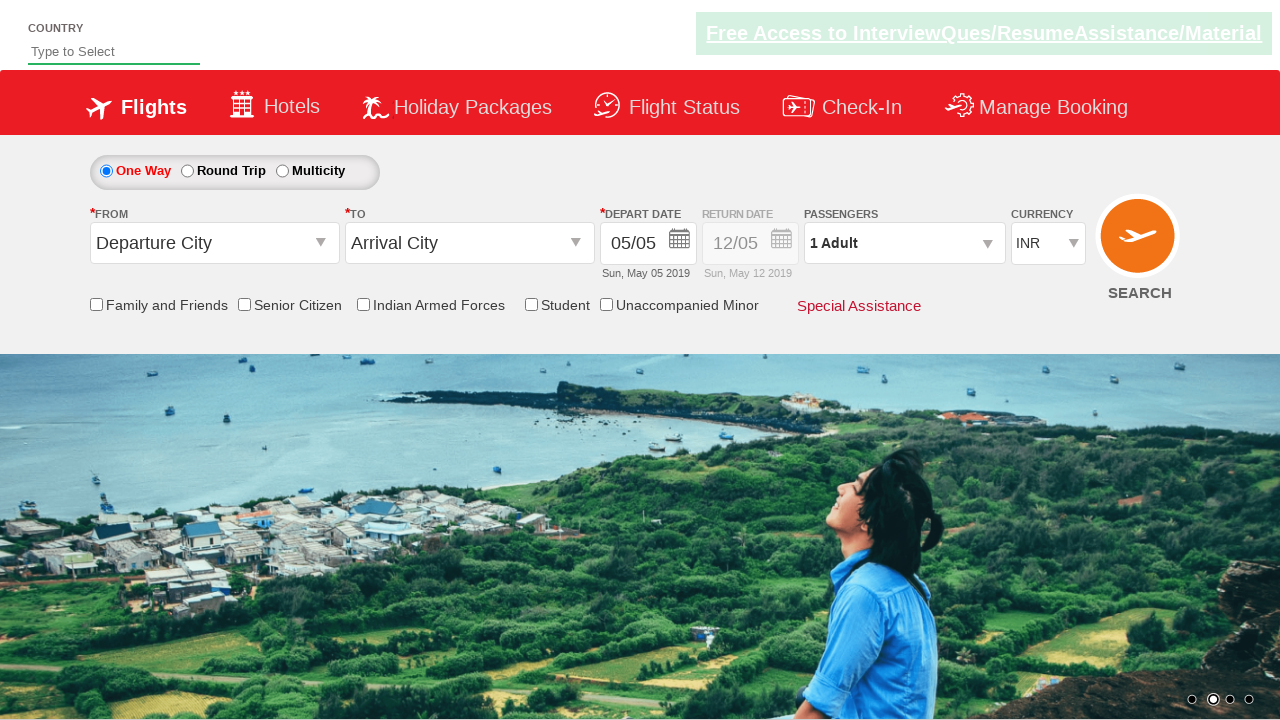

Located Senior Citizen Discount checkbox
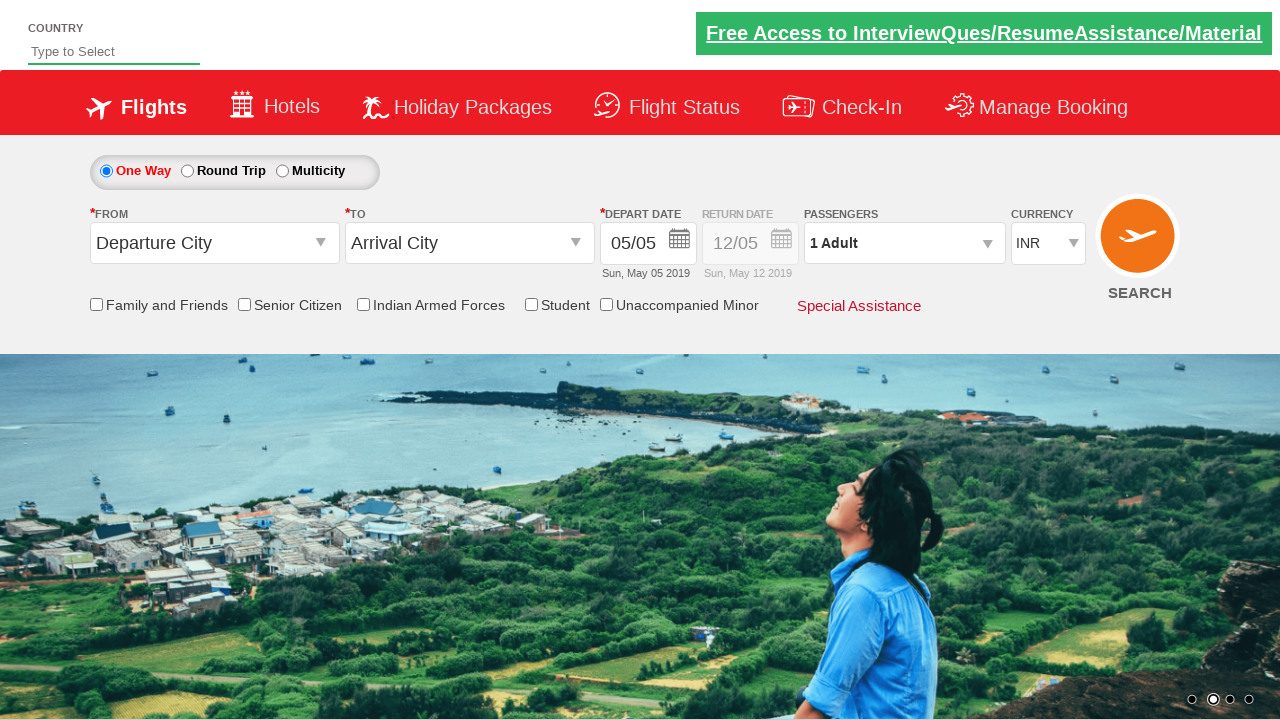

Verified Senior Citizen checkbox is not selected initially
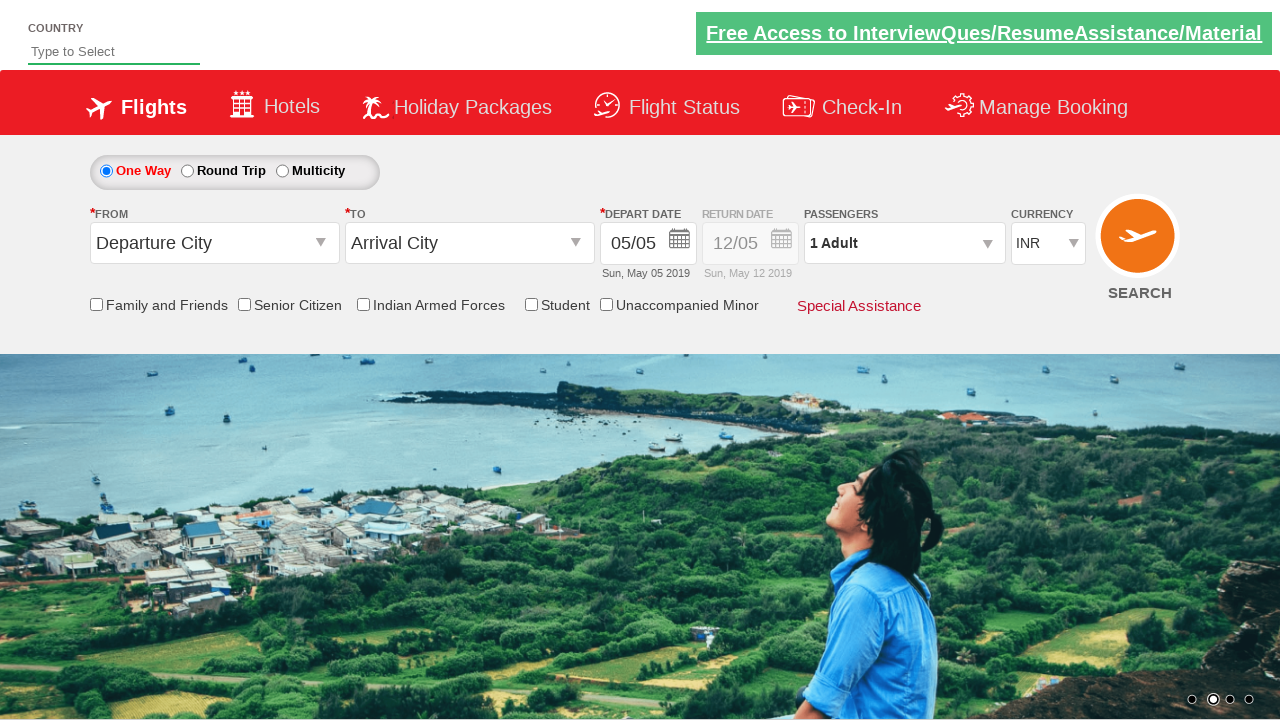

Clicked Senior Citizen Discount checkbox at (244, 304) on input[id*='SeniorCitizenDiscount']
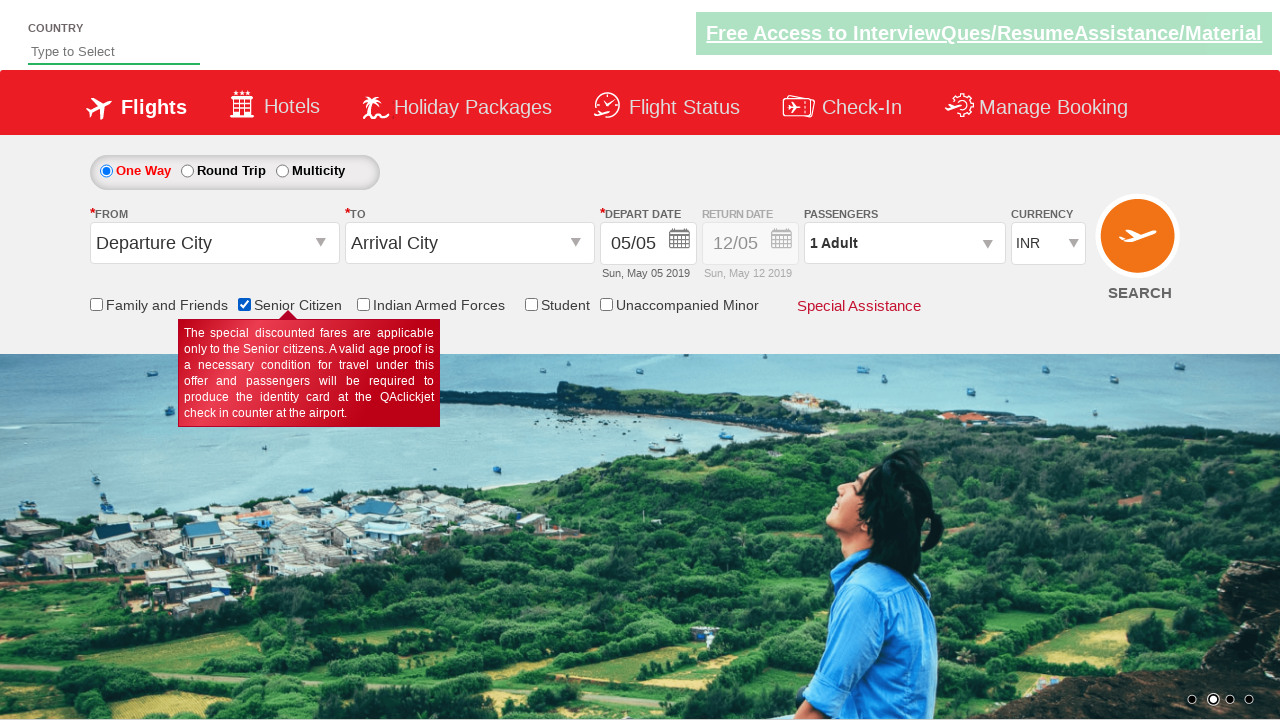

Verified Senior Citizen checkbox is now selected
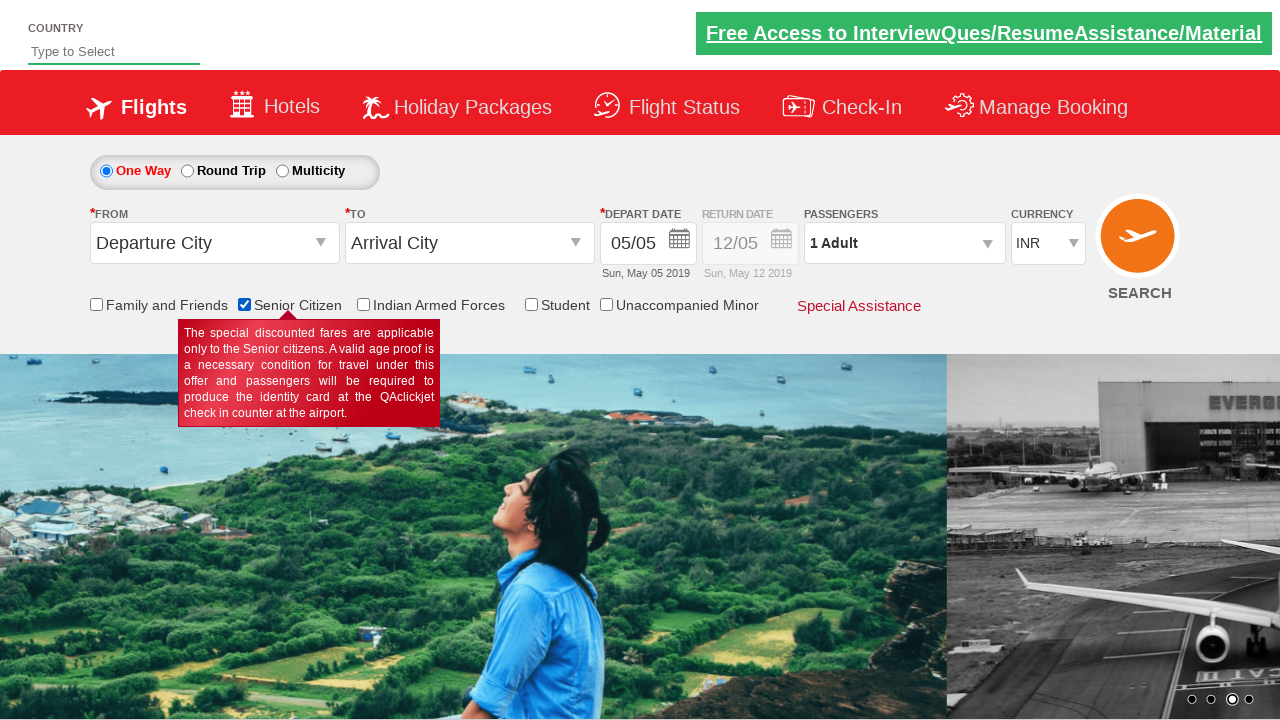

Clicked passenger info dropdown to open it at (904, 243) on #divpaxinfo
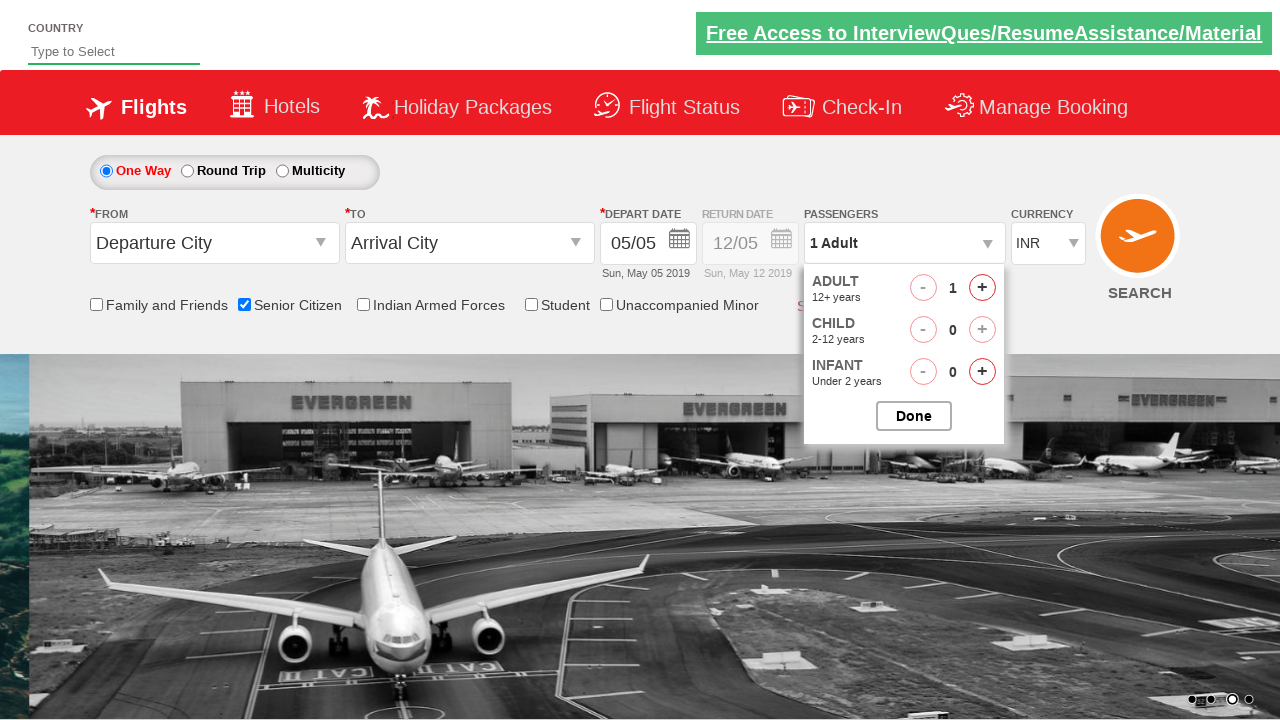

Waited 2 seconds for passenger options popup to load
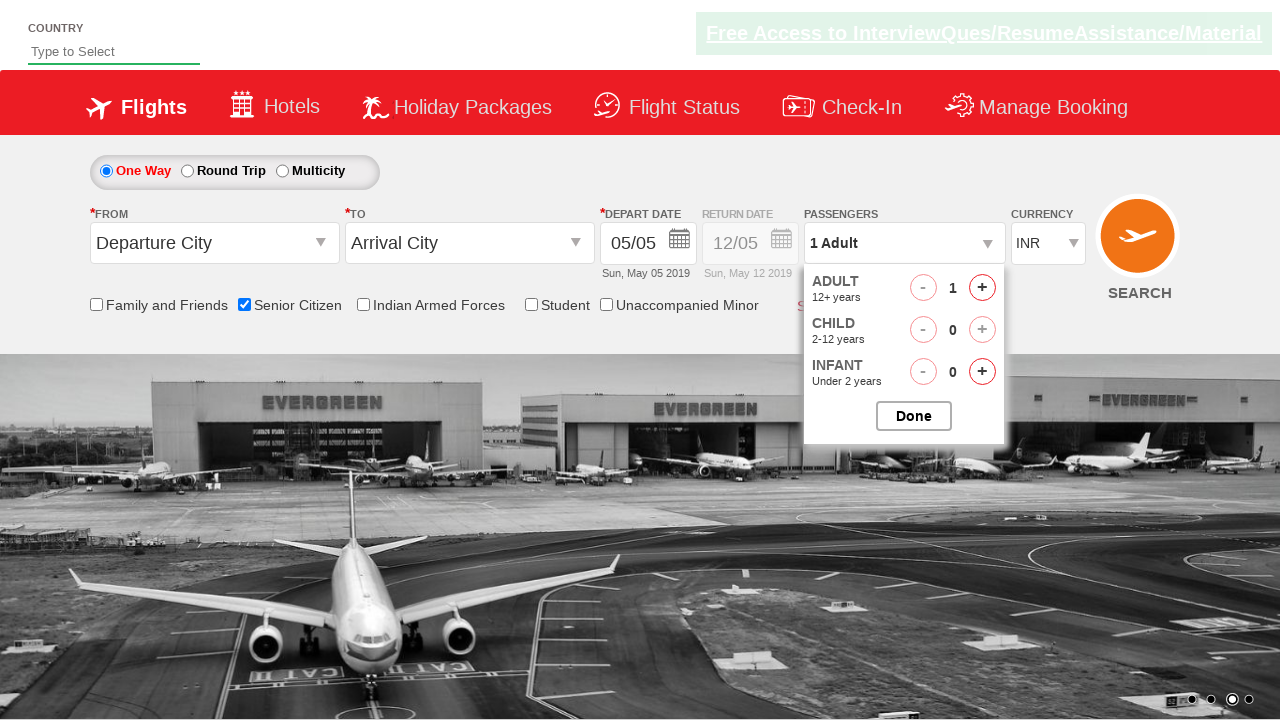

Clicked add adult button (increment 1 of 4) at (982, 288) on #hrefIncAdt
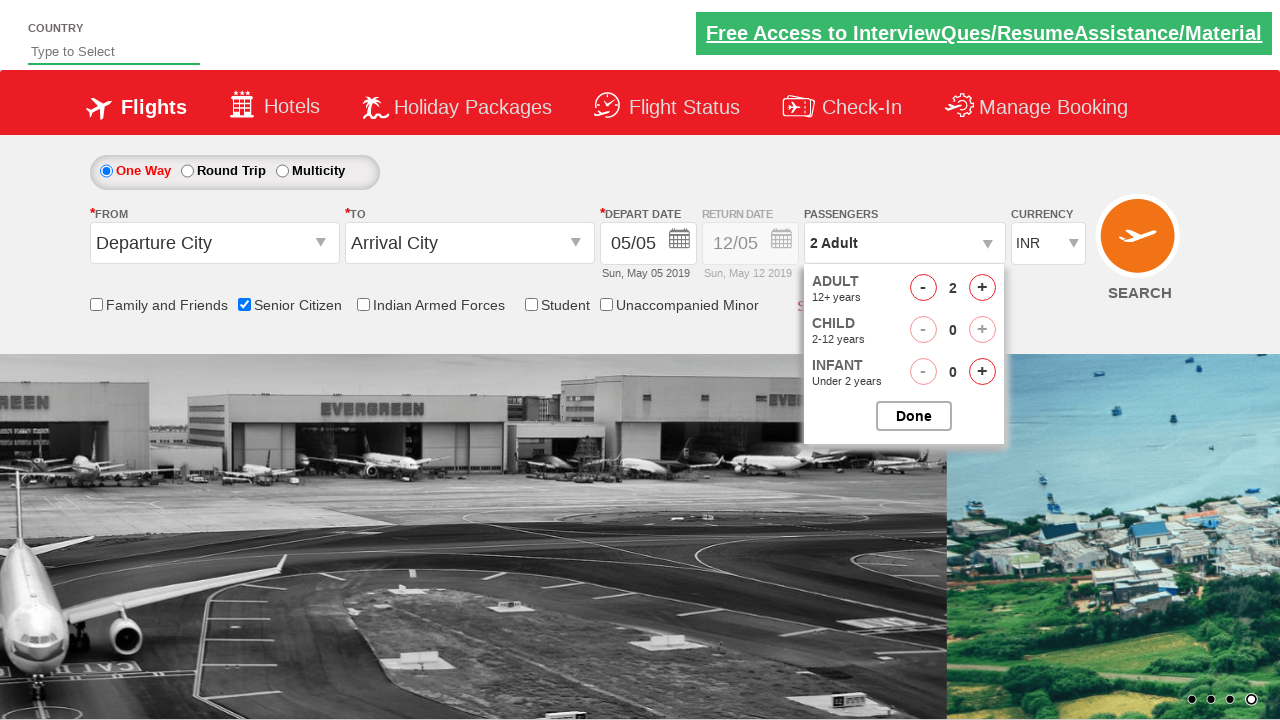

Clicked add adult button (increment 2 of 4) at (982, 288) on #hrefIncAdt
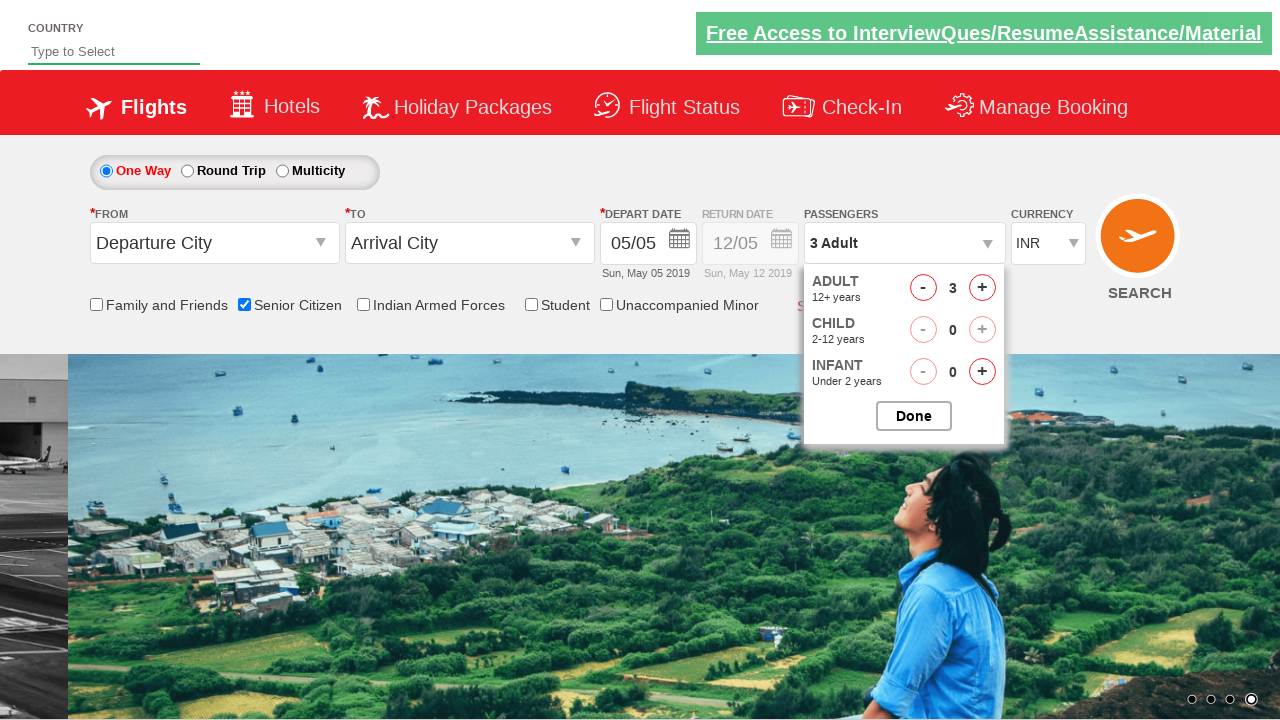

Clicked add adult button (increment 3 of 4) at (982, 288) on #hrefIncAdt
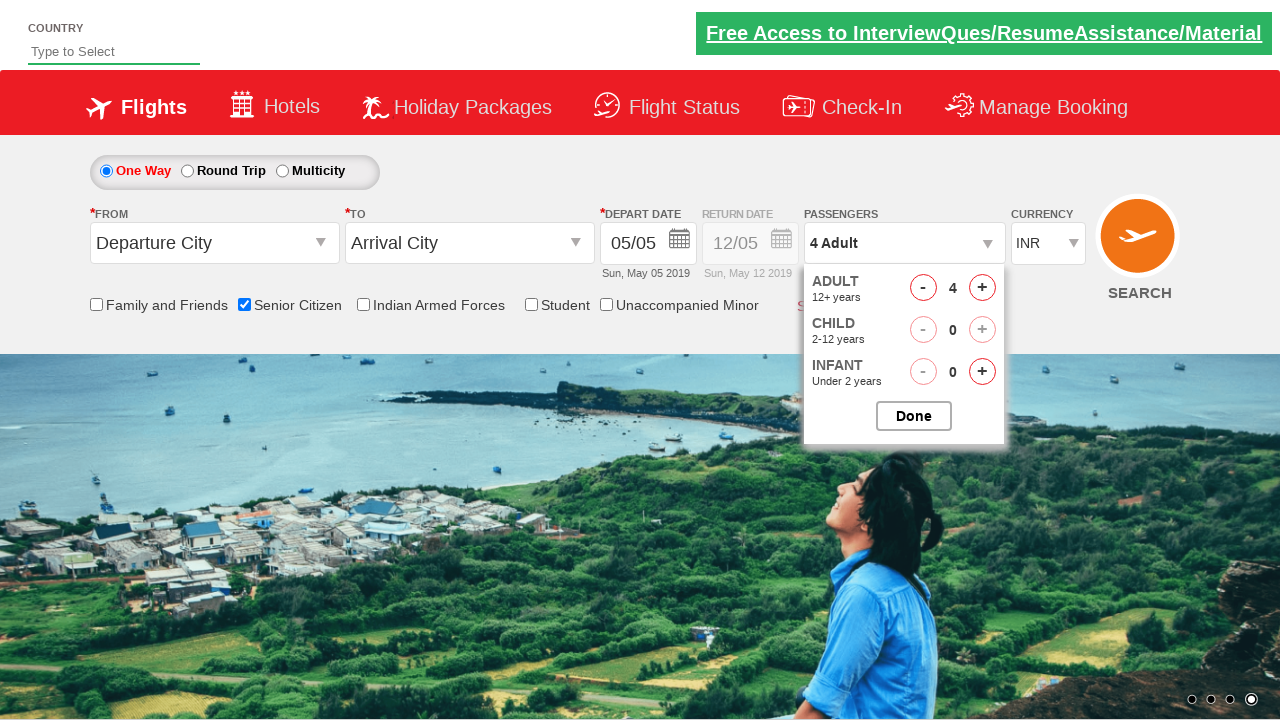

Clicked add adult button (increment 4 of 4) at (982, 288) on #hrefIncAdt
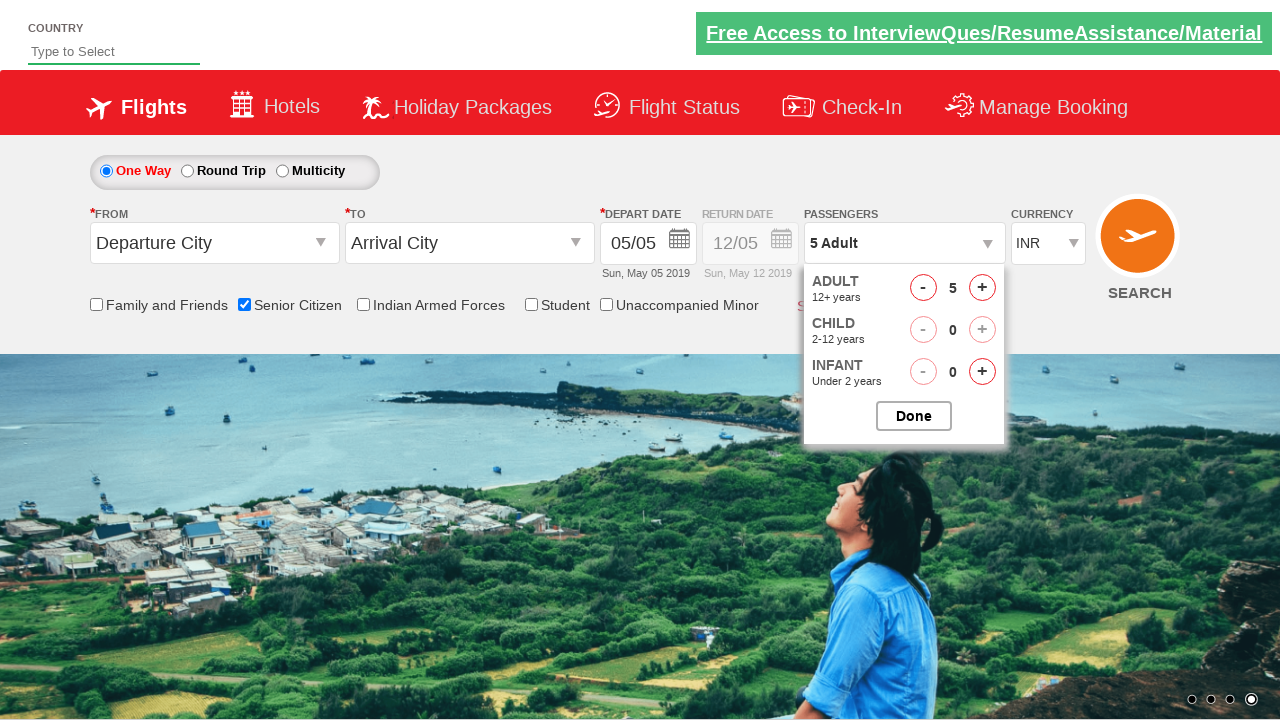

Clicked close button to close passenger options popup at (914, 416) on #btnclosepaxoption
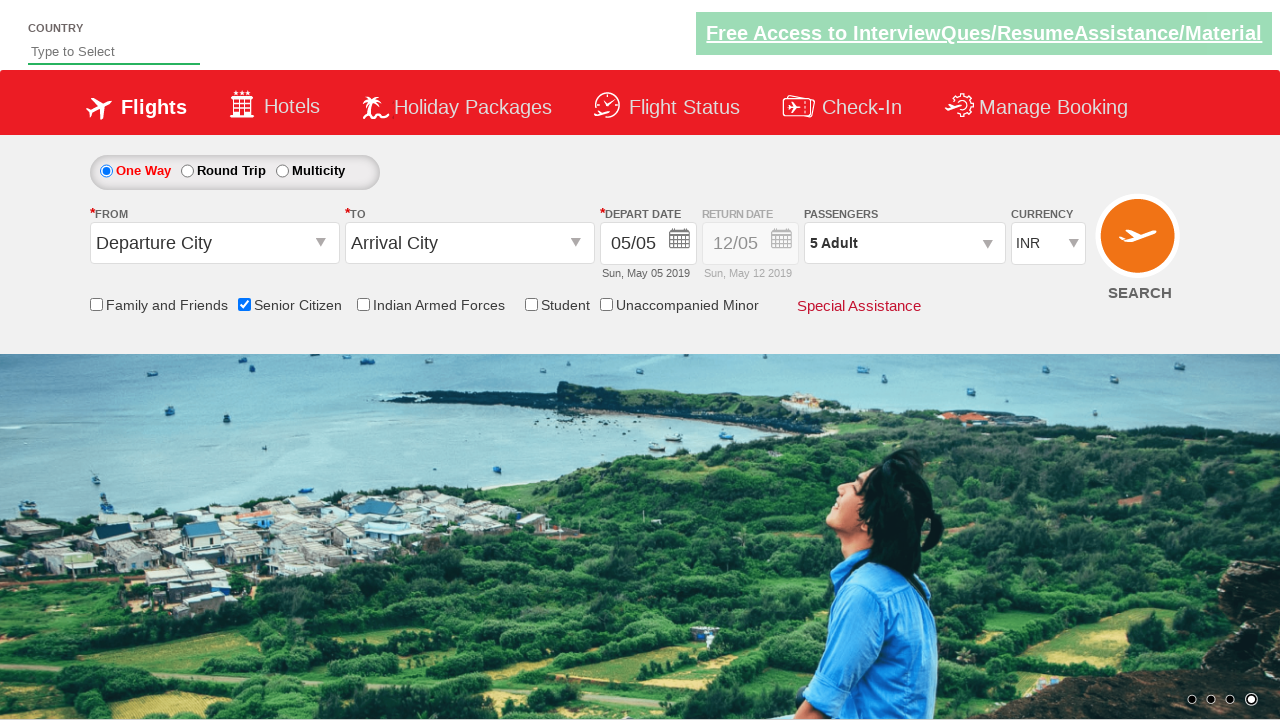

Verified passenger info displays '5 Adult'
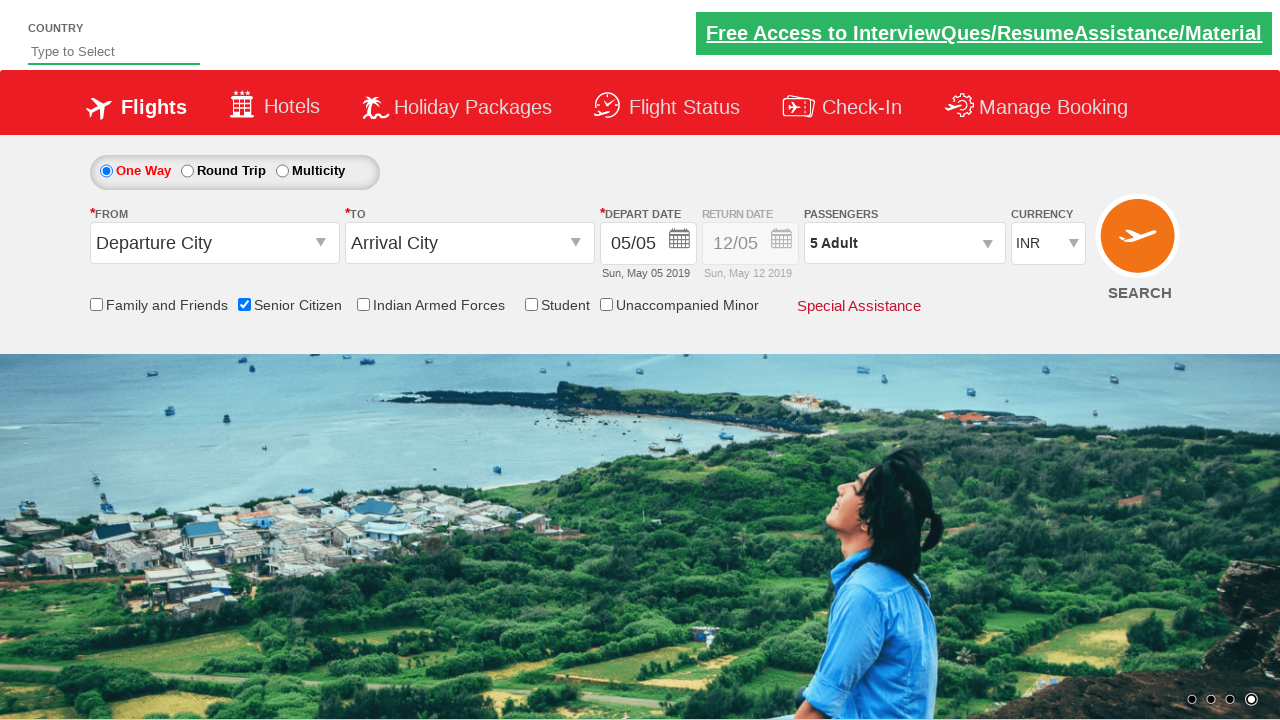

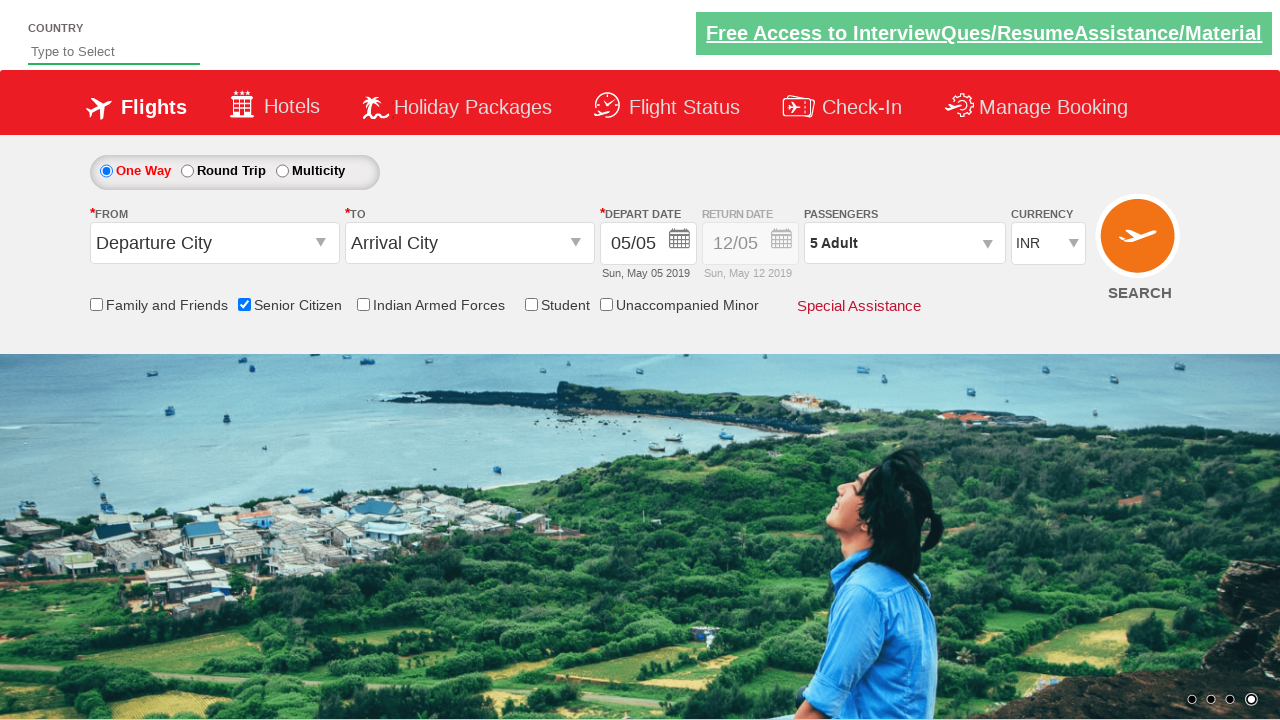